Navigates to the Invasion! page via the menu and verifies the page title and content load

Starting URL: http://arquillian.org

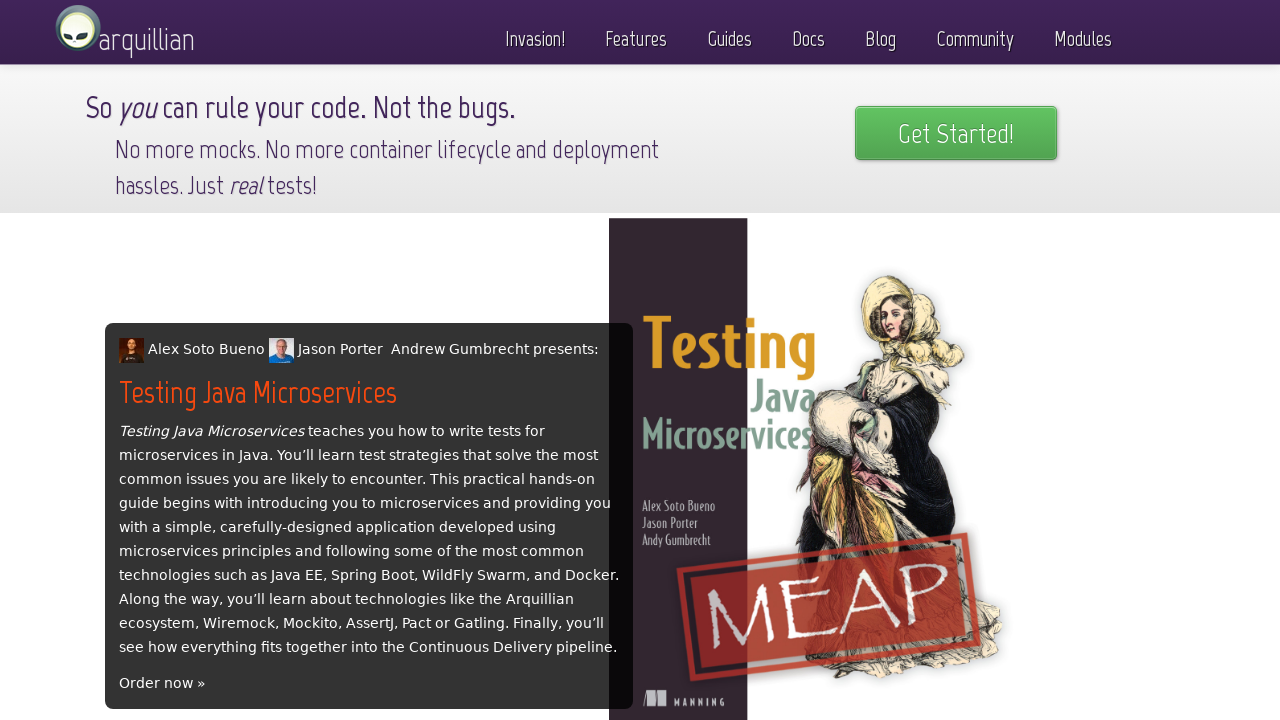

Clicked on the Invasion! menu link at (535, 34) on nav >> text=Invasion!
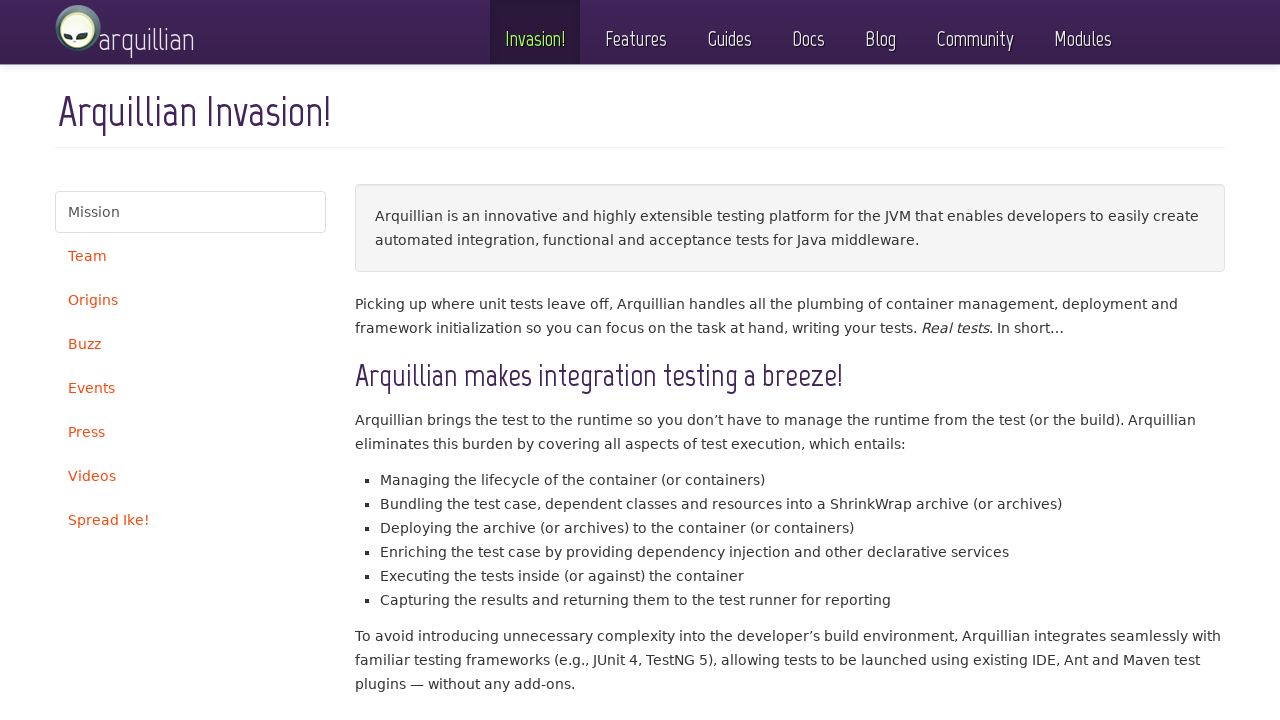

Page DOM content fully loaded
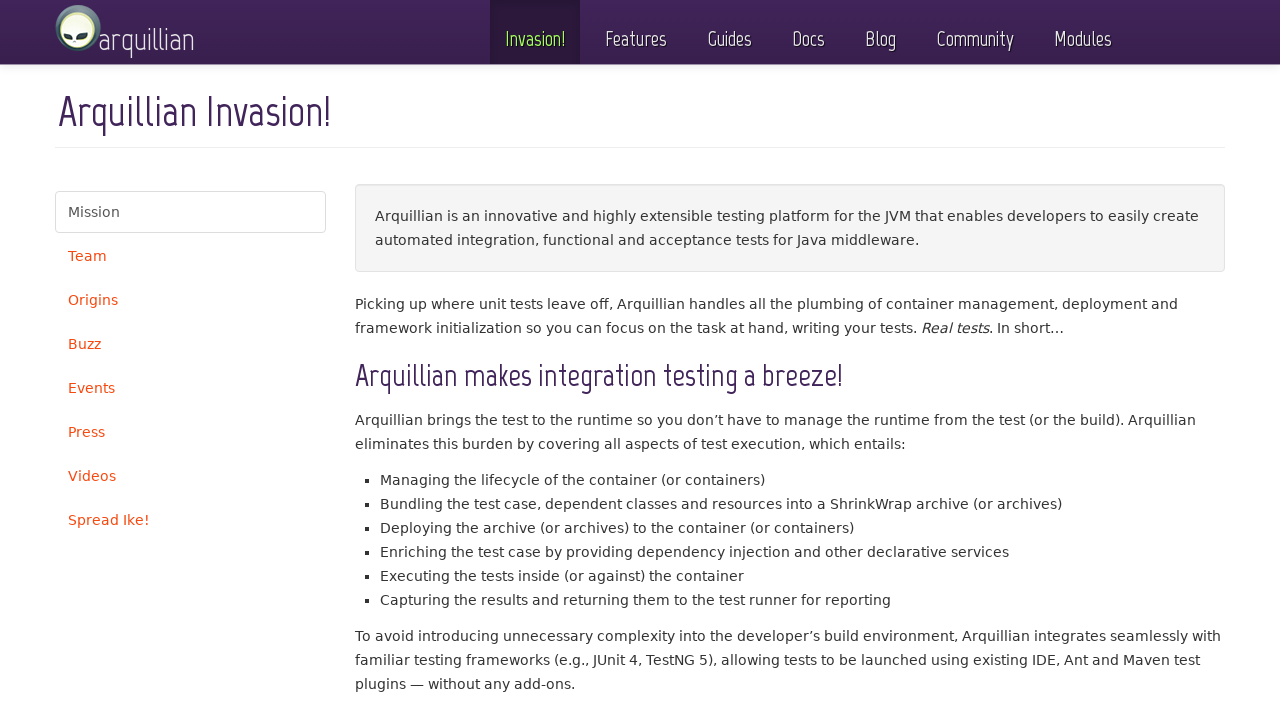

Verified page title contains 'Arquillian Invasion!'
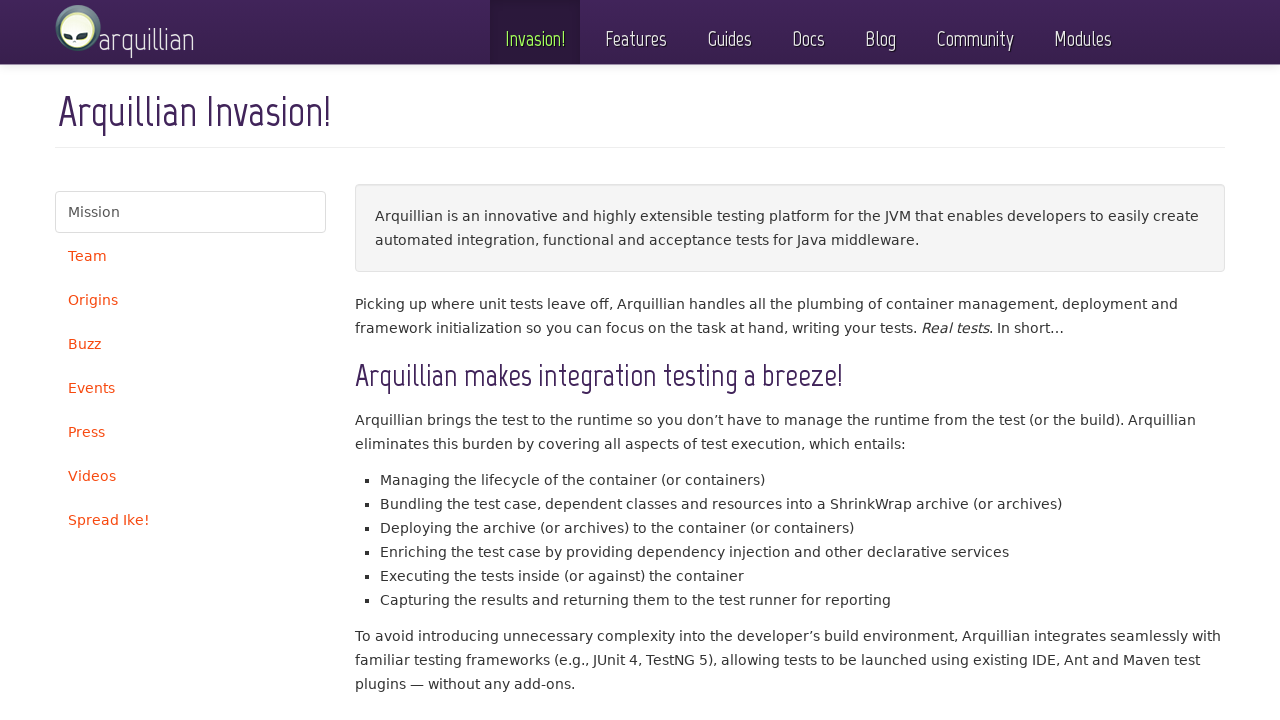

Main content area loaded on Invasion! page
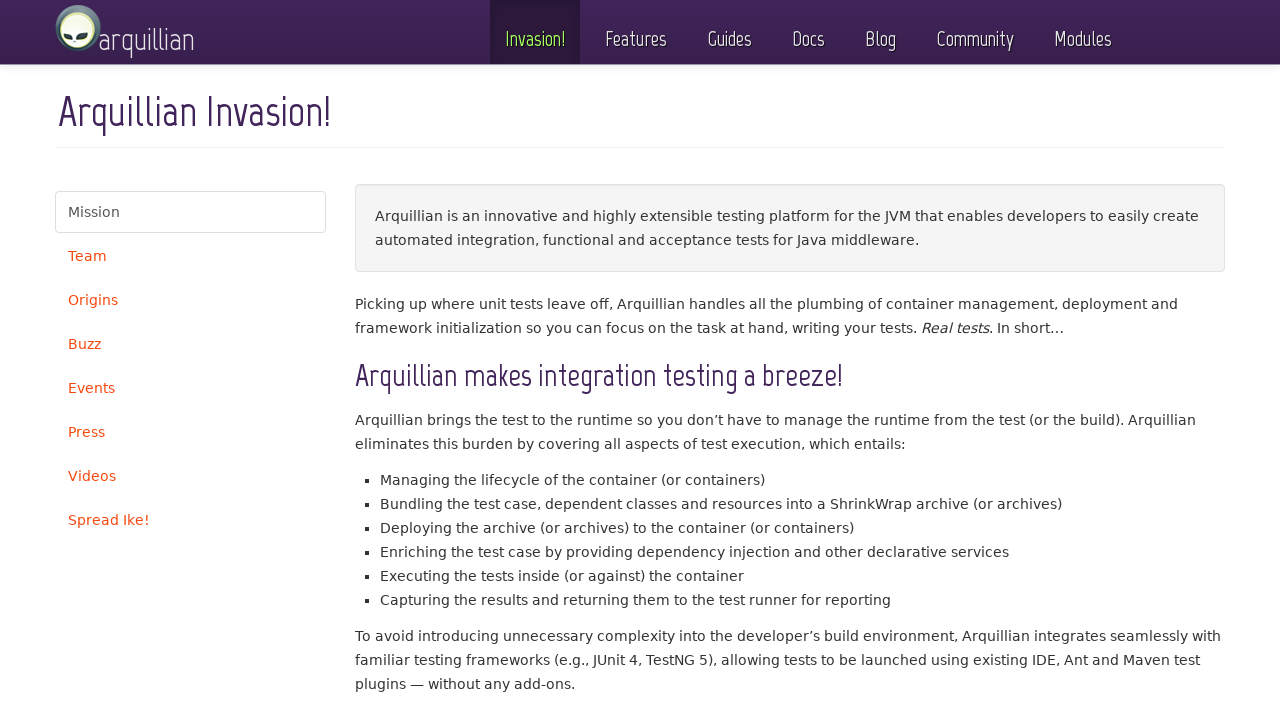

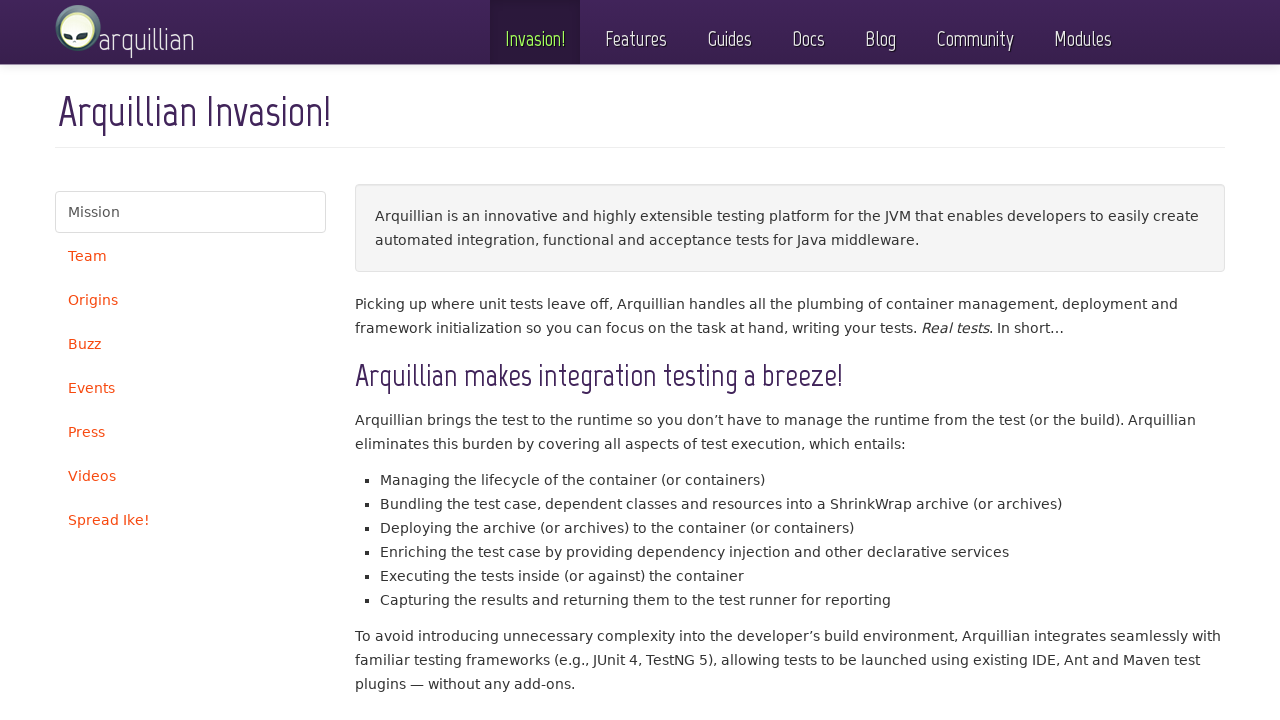